Tests scrolling functionality by scrolling down to the "CYDEO" link at the bottom of the page using mouse movement, then scrolling back up using PageUp key presses.

Starting URL: https://practice.cydeo.com/

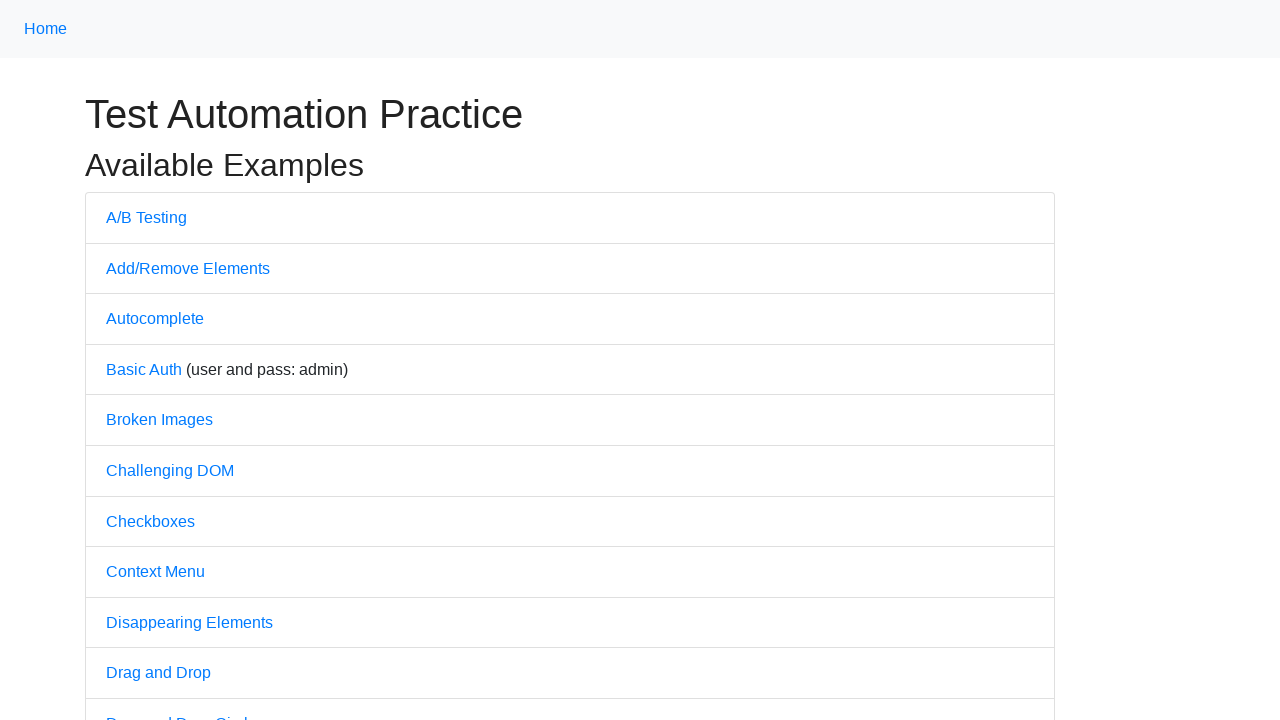

Located the CYDEO link element
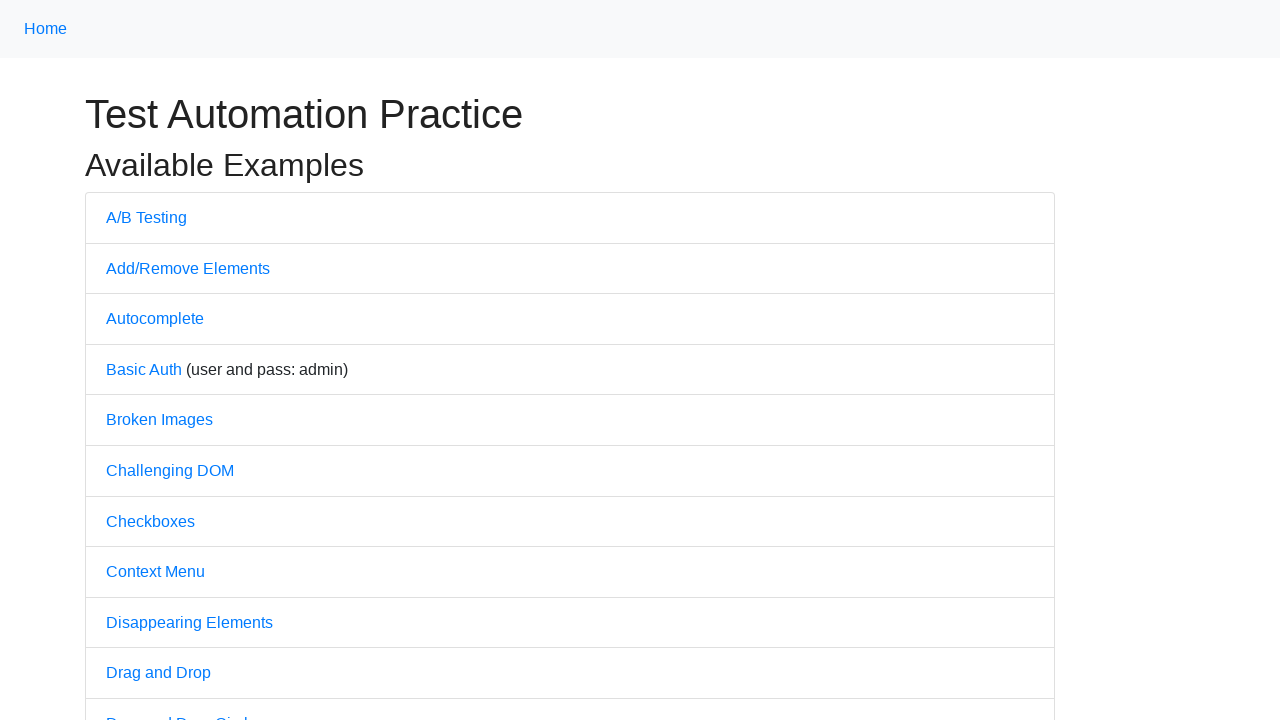

Scrolled down to bring CYDEO link into view
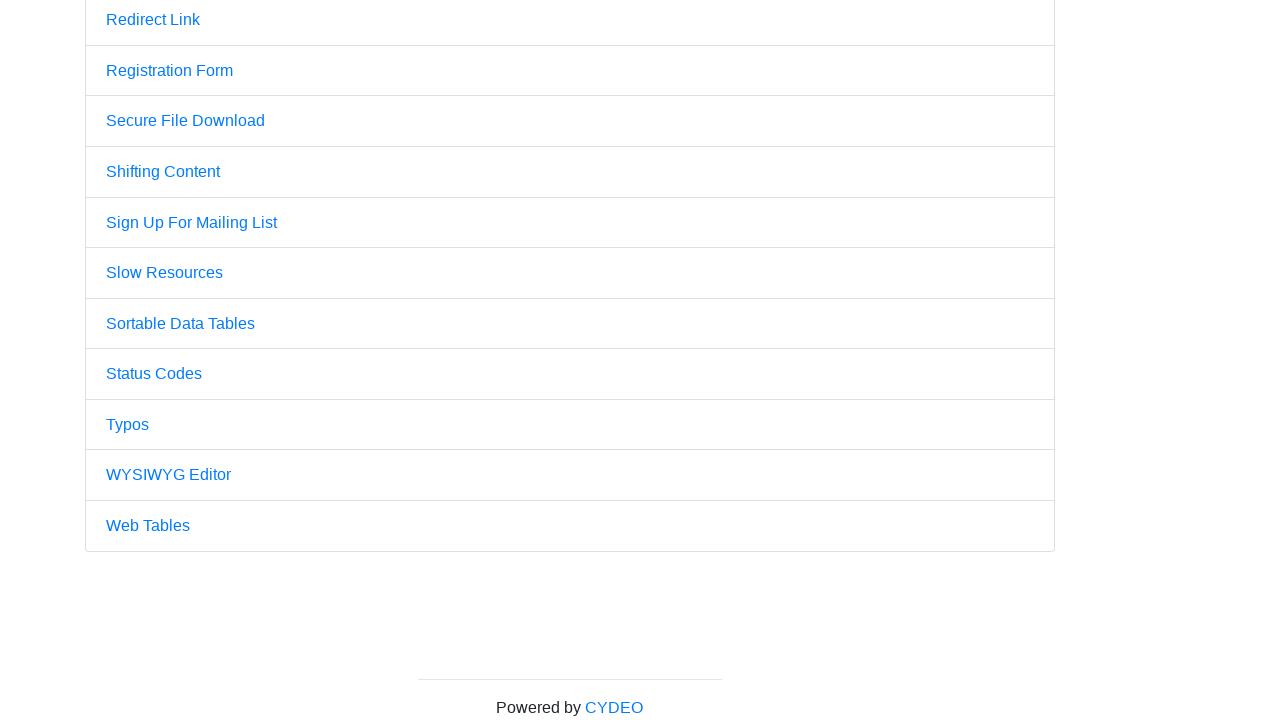

Pressed PageUp key to scroll back up
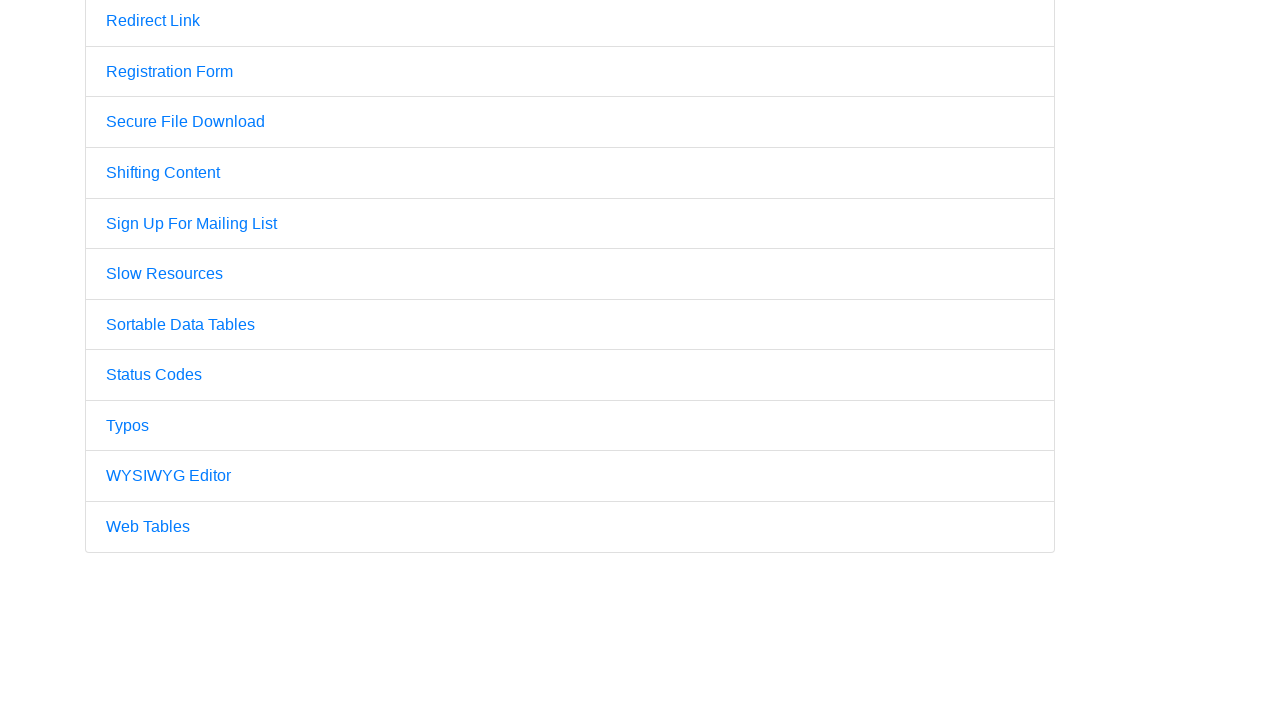

Pressed PageUp key again to scroll further up
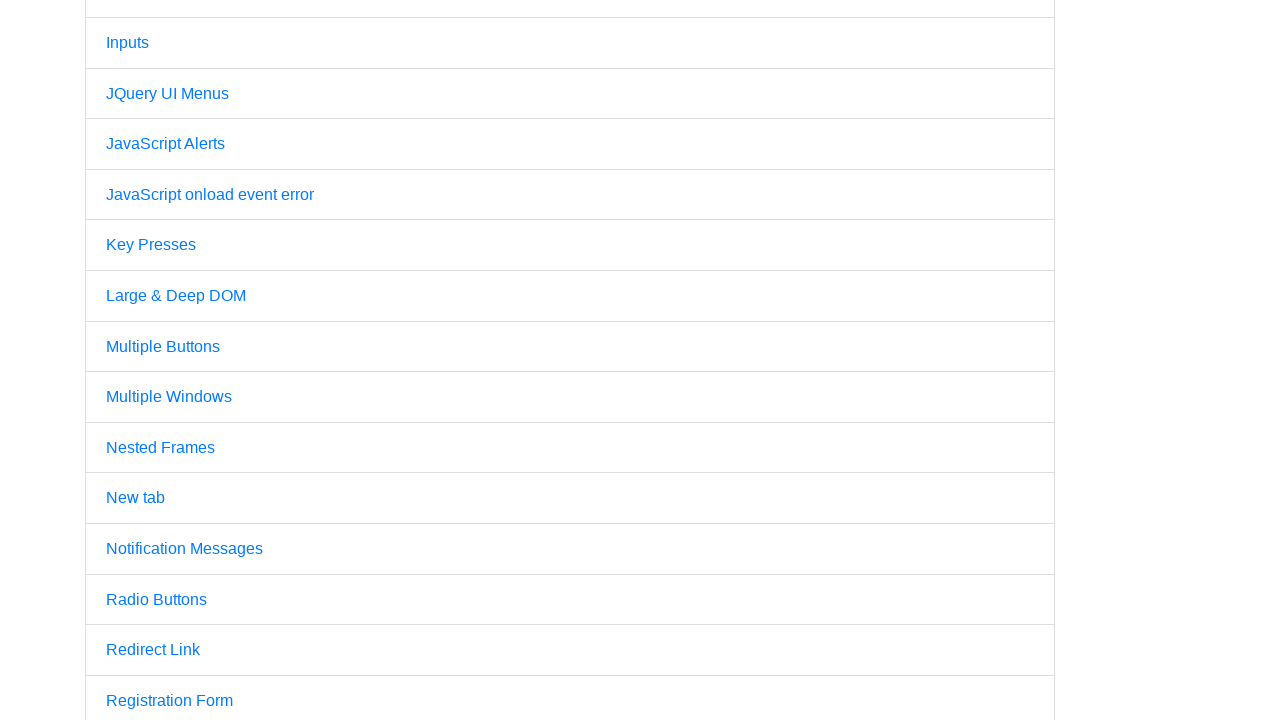

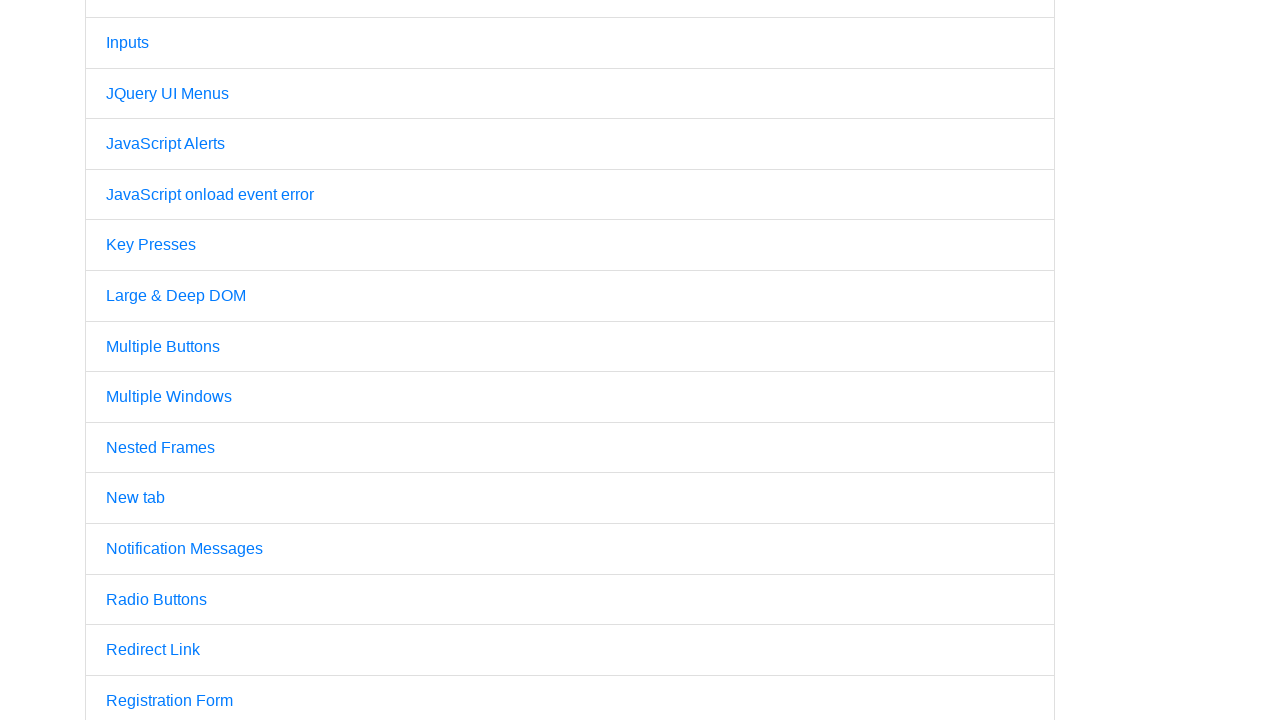